Tests alert handling by clicking a button that triggers an alert and accepting it

Starting URL: https://www.w3schools.com/jsref/tryit.asp?filename=tryjsref_alert

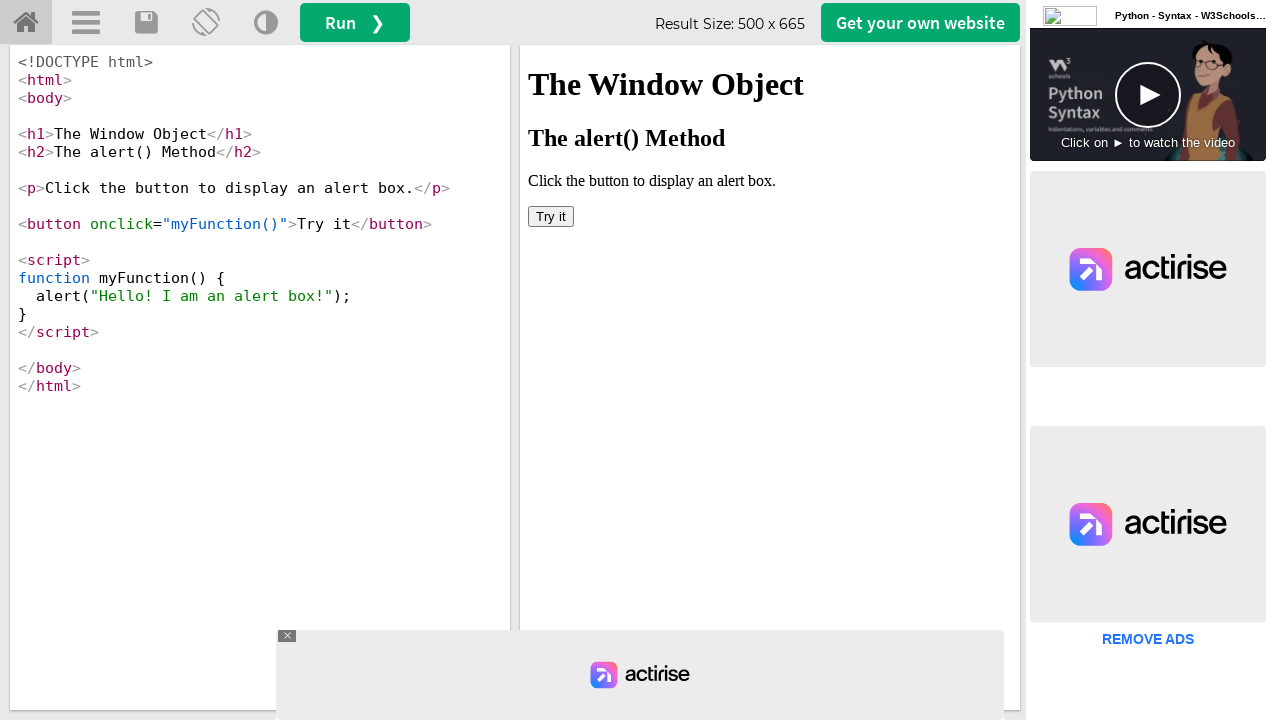

Located iframe#iframeResult
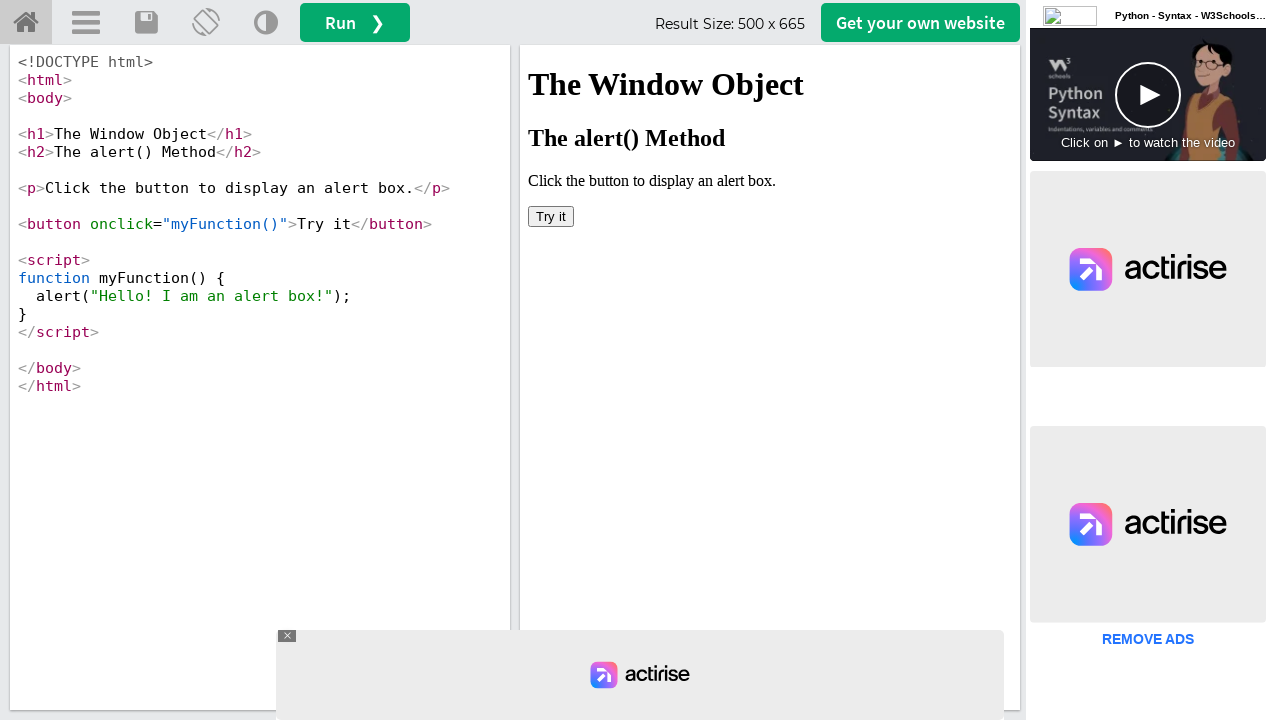

Registered dialog handler to accept alerts
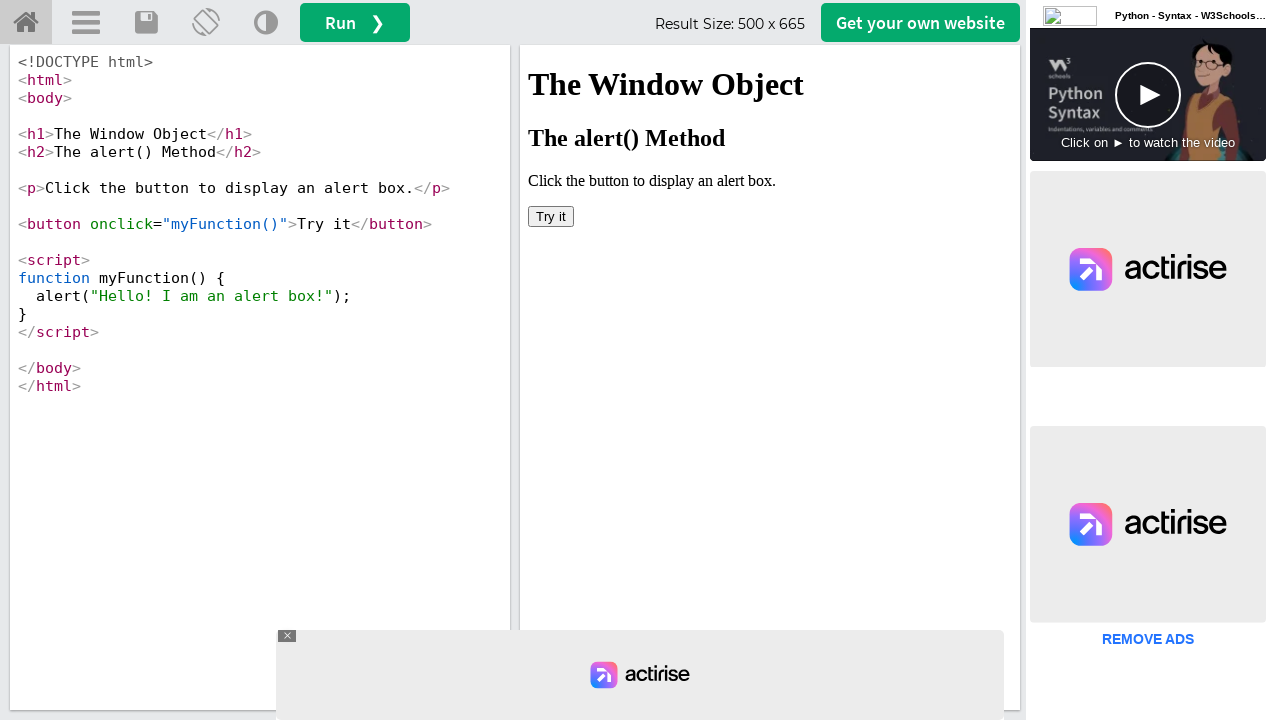

Clicked 'Try it' button to trigger alert at (551, 216) on iframe#iframeResult >> internal:control=enter-frame >> button:has-text('Try it')
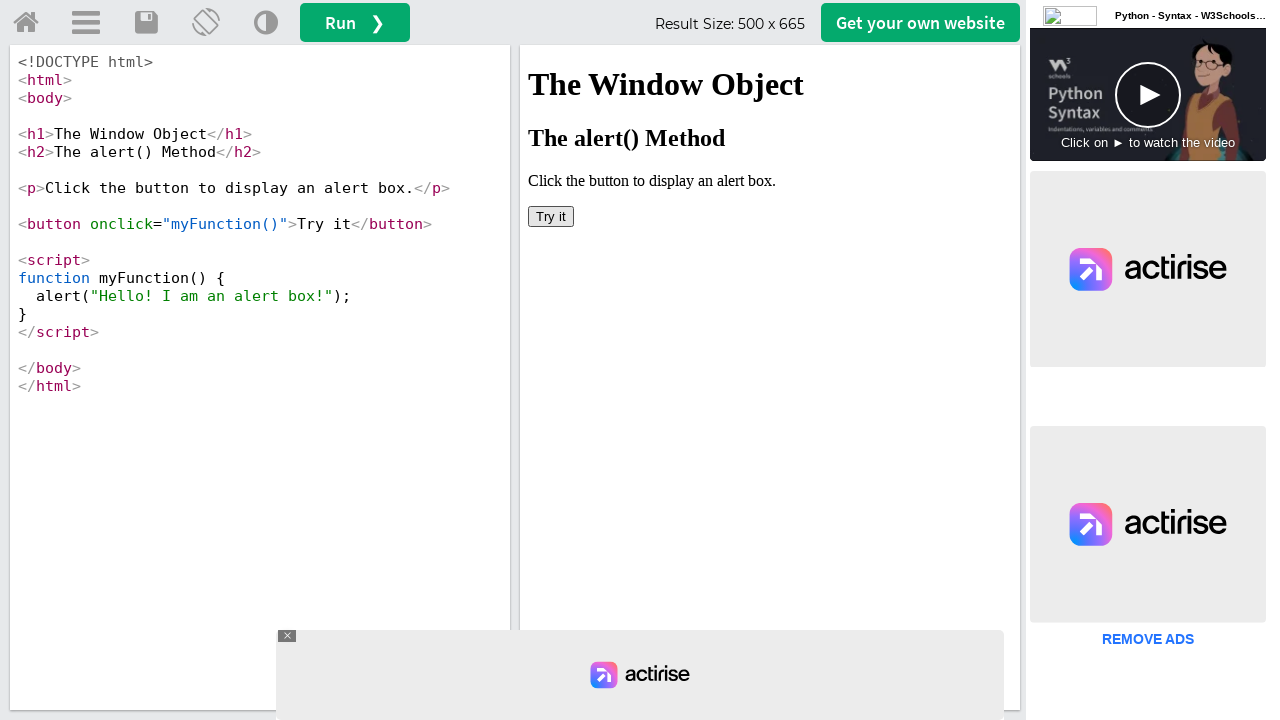

Alert was accepted and dismissed
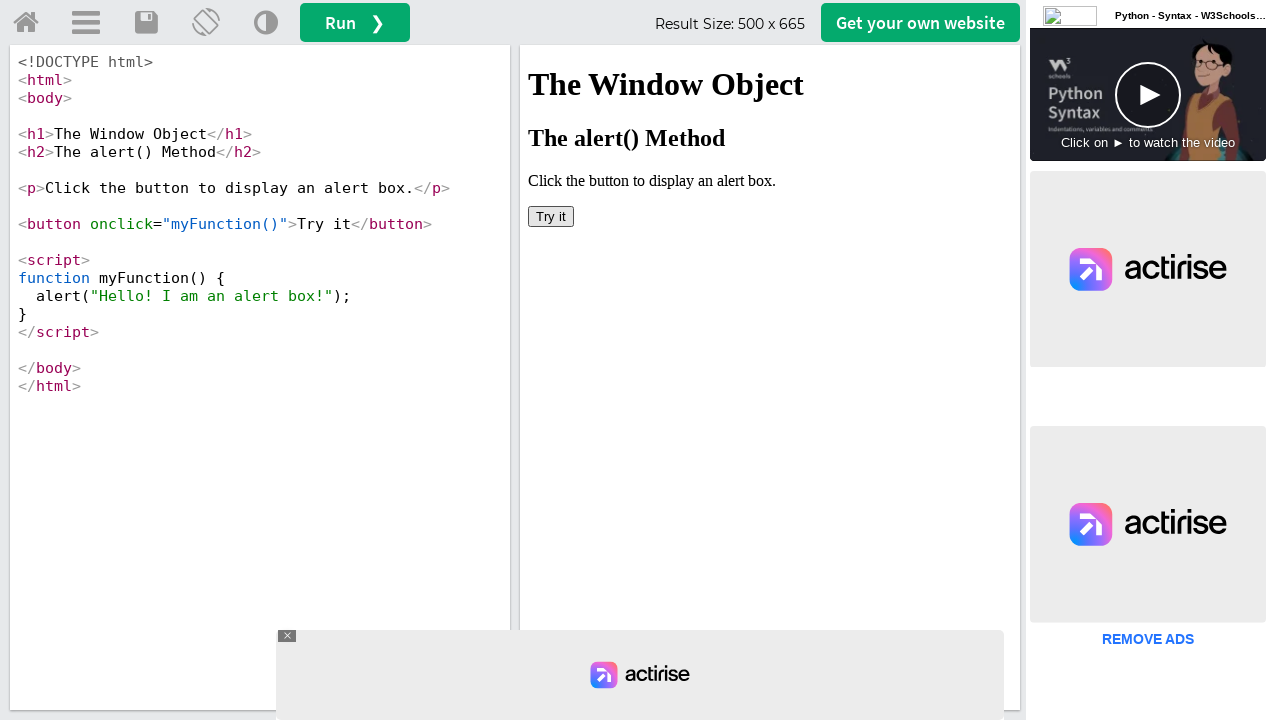

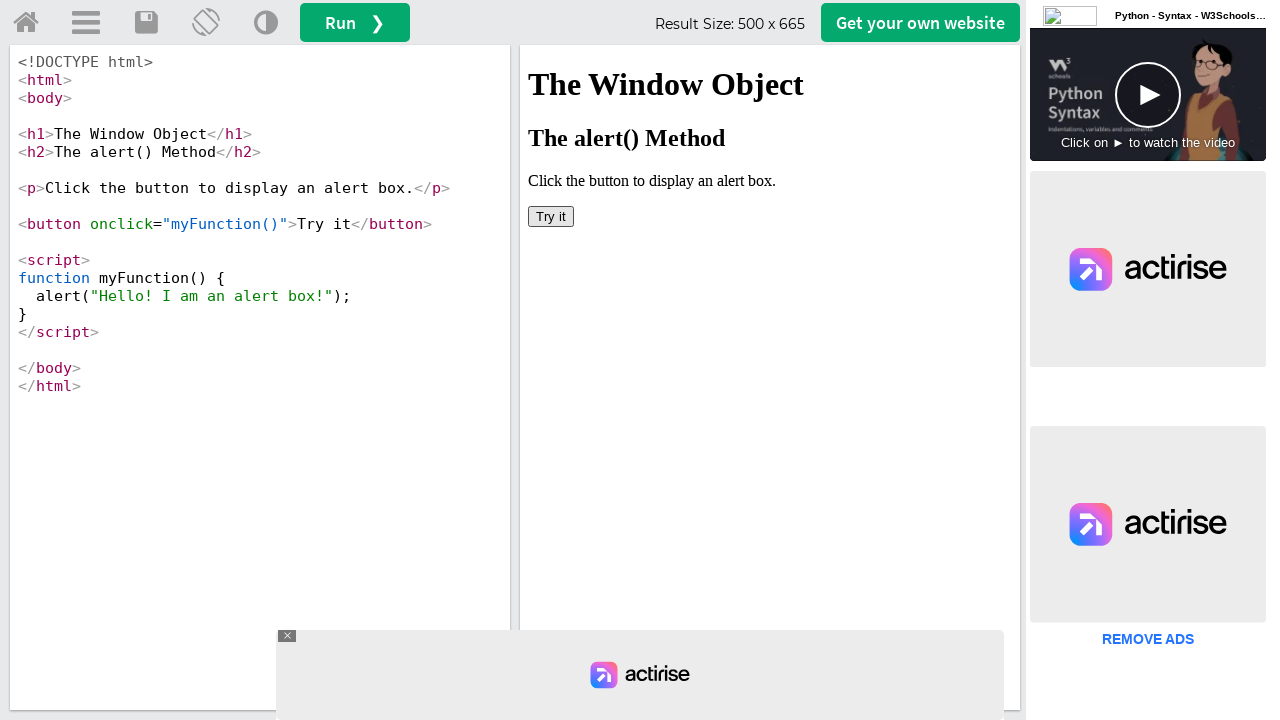